Tests the student registration practice form by filling out all fields (name, email, gender, phone, date of birth, subjects, hobbies, address, state, city) and verifying the submission appears correctly in a confirmation modal.

Starting URL: https://demoqa.com/automation-practice-form

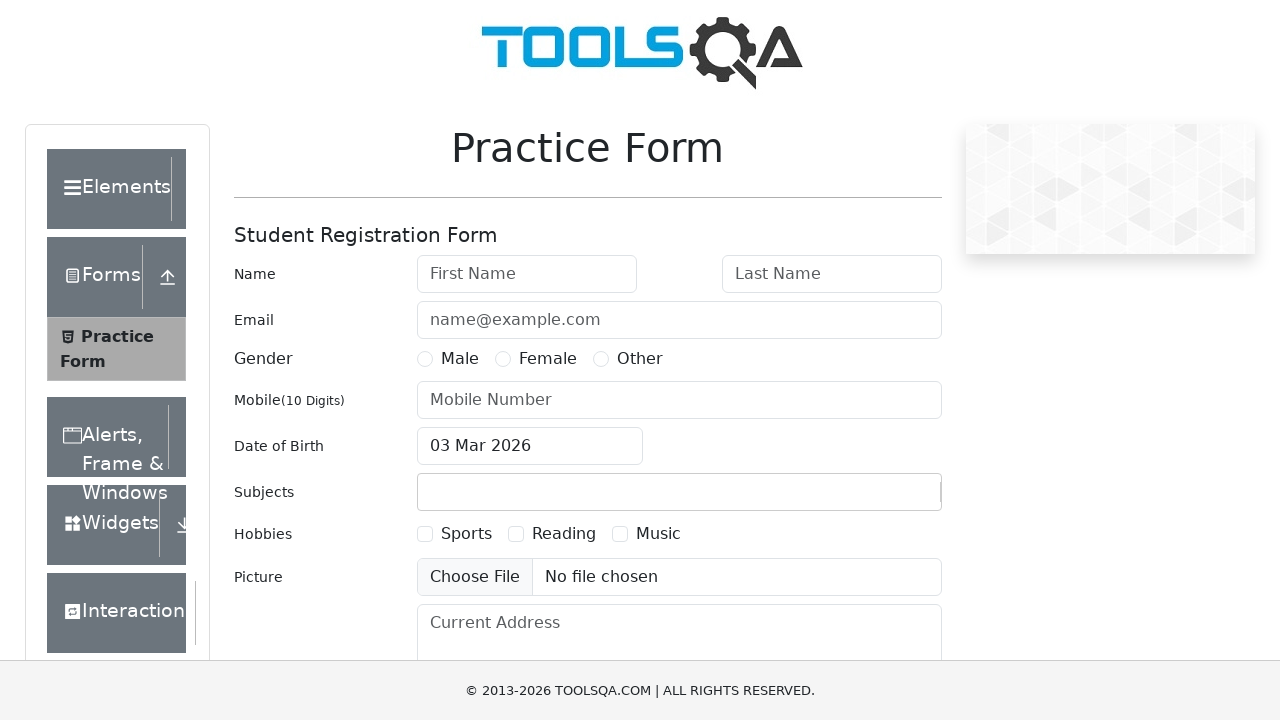

Scrolled down to view form fields
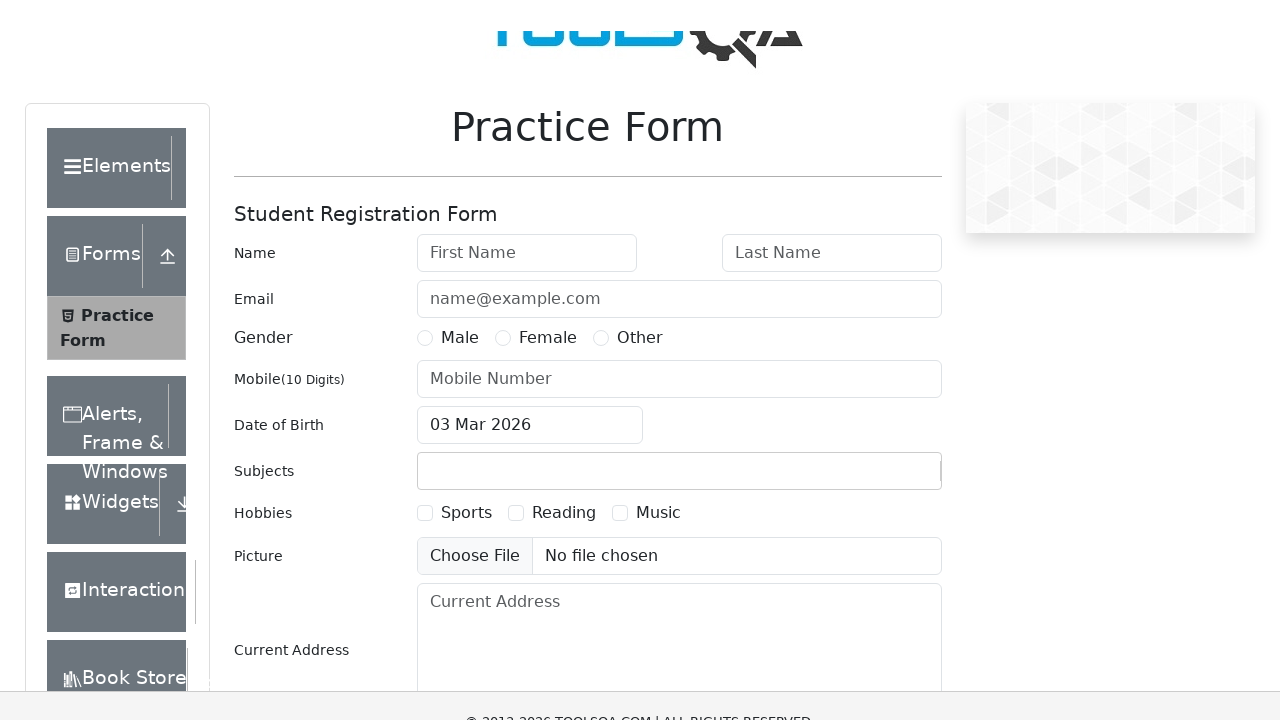

Filled first name field with 'Linda' on #firstName
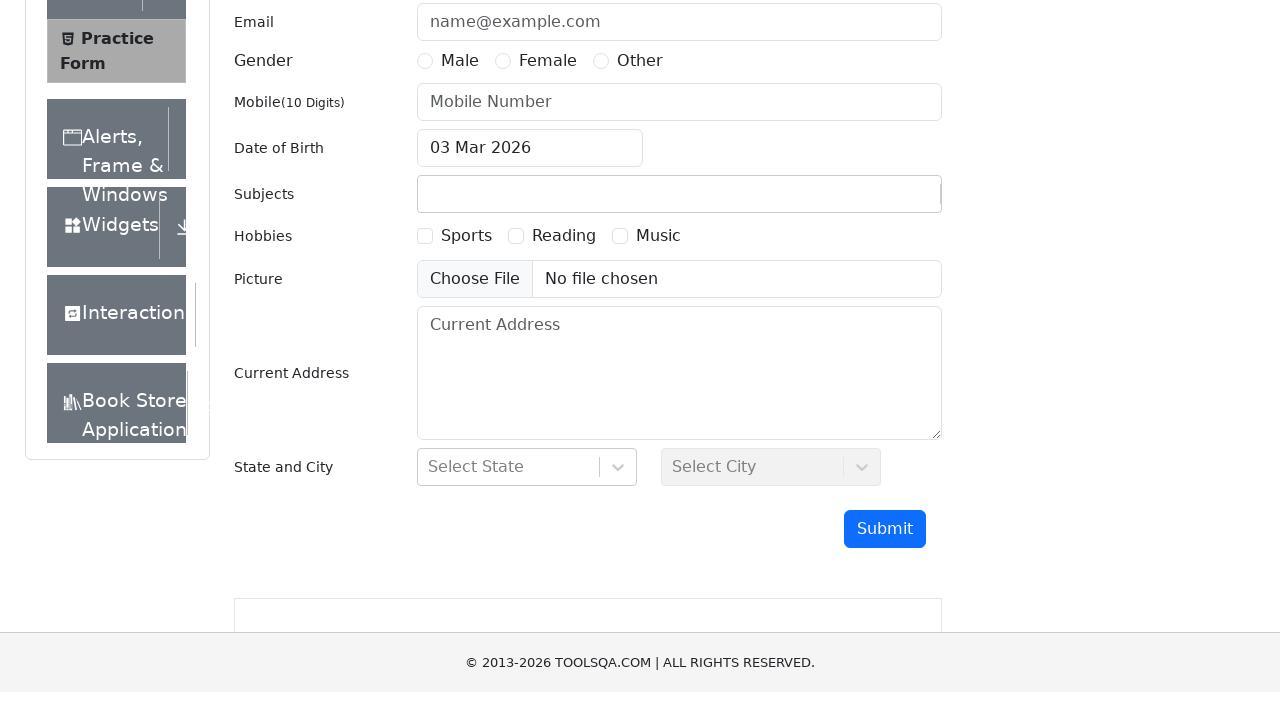

Filled last name field with 'Piney' on #lastName
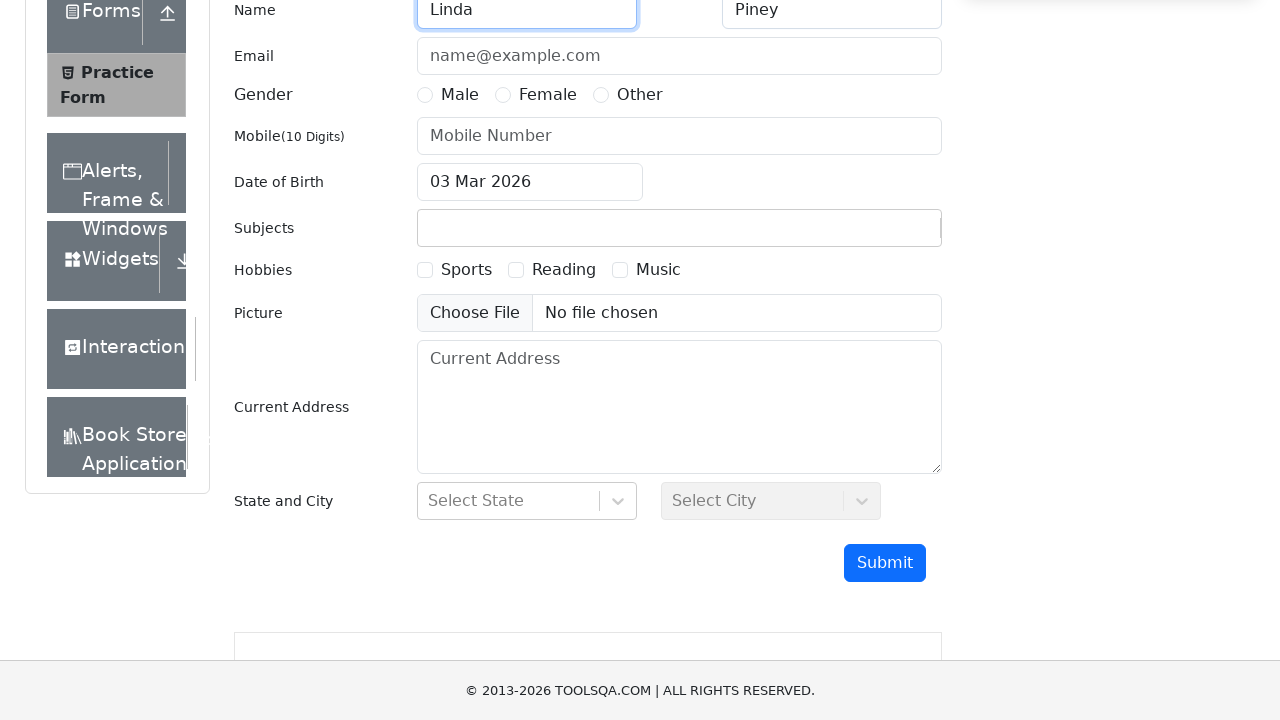

Filled email field with 'testuser@mail.com' on #userEmail
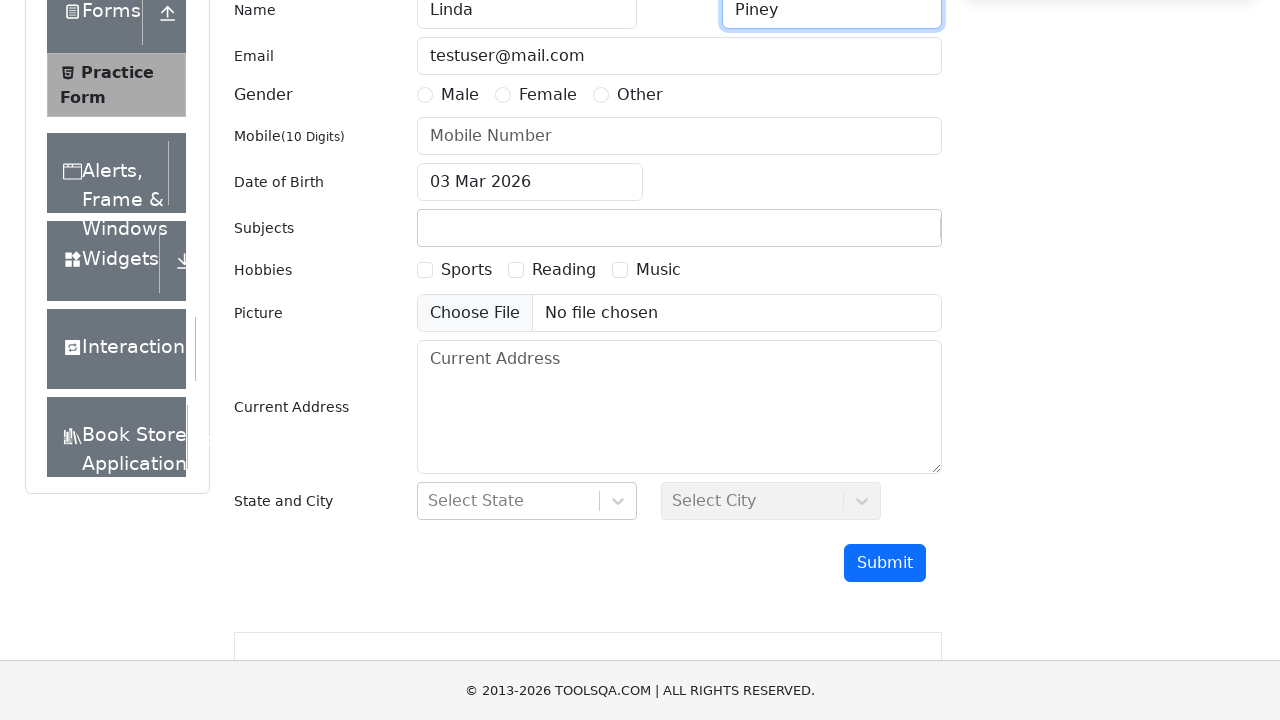

Selected Female gender option at (548, 95) on label[for='gender-radio-2']
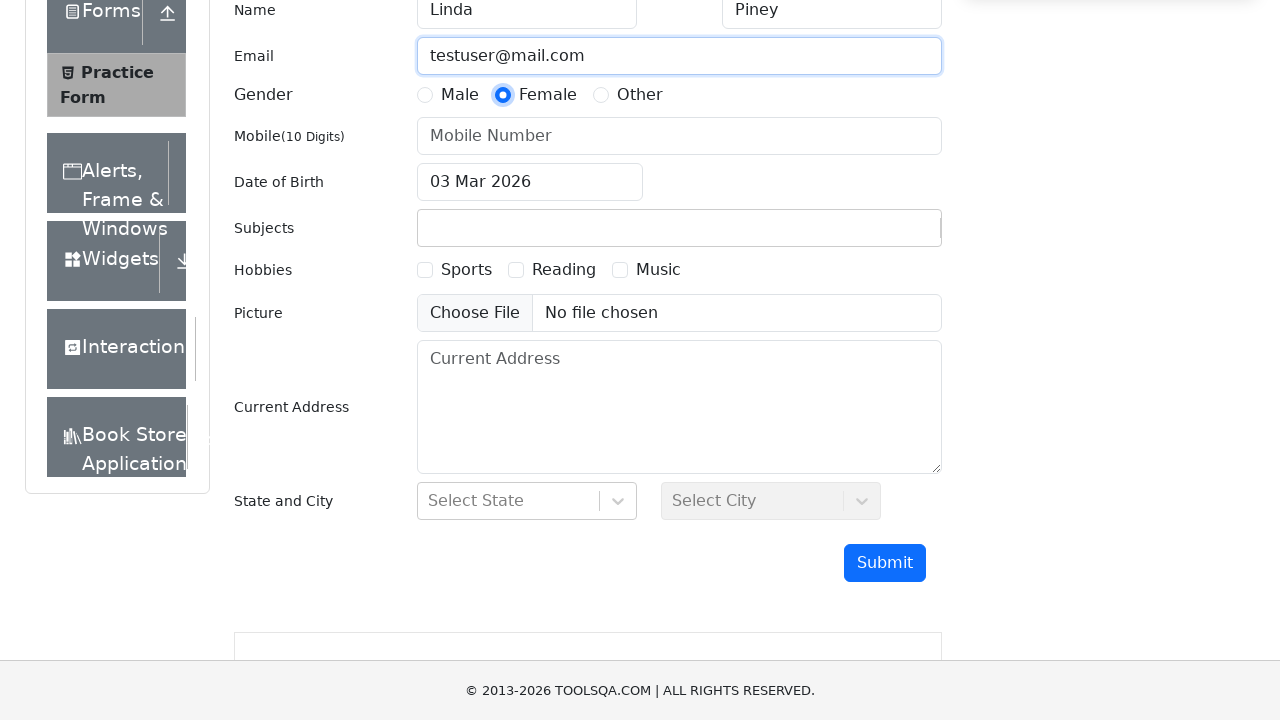

Filled phone number field with '1234567890' on #userNumber
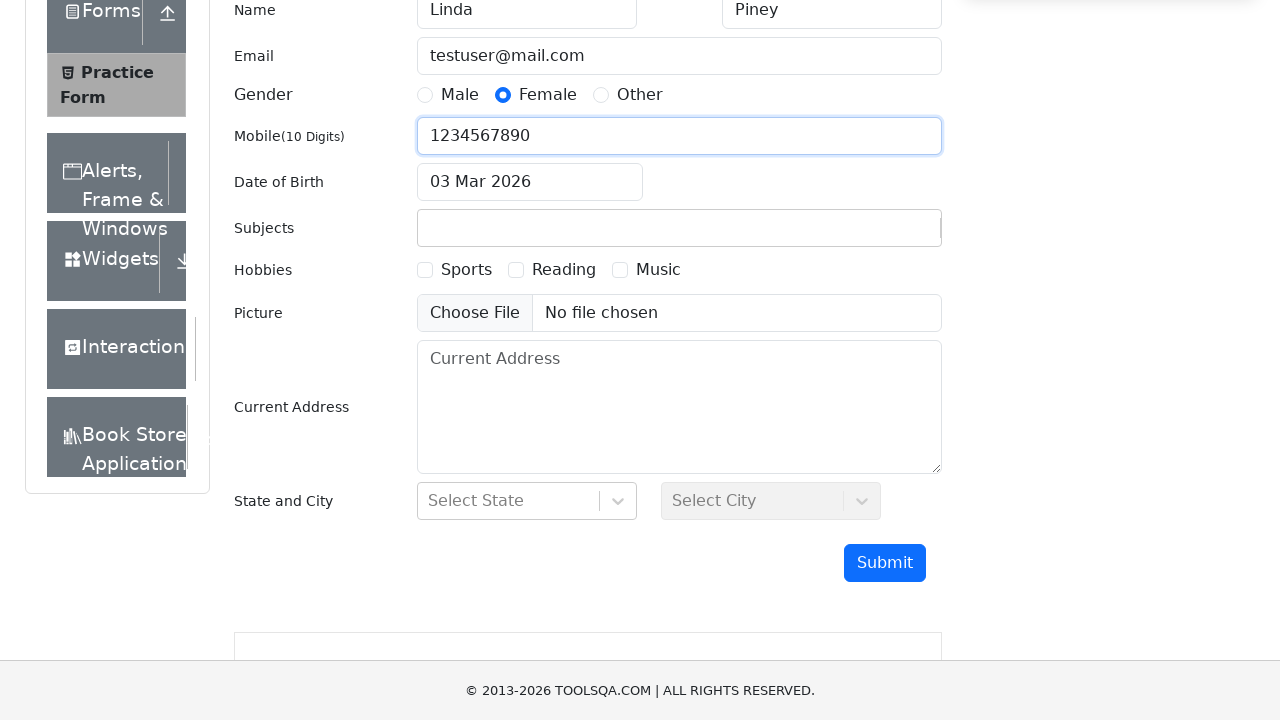

Scrolled down to date picker area
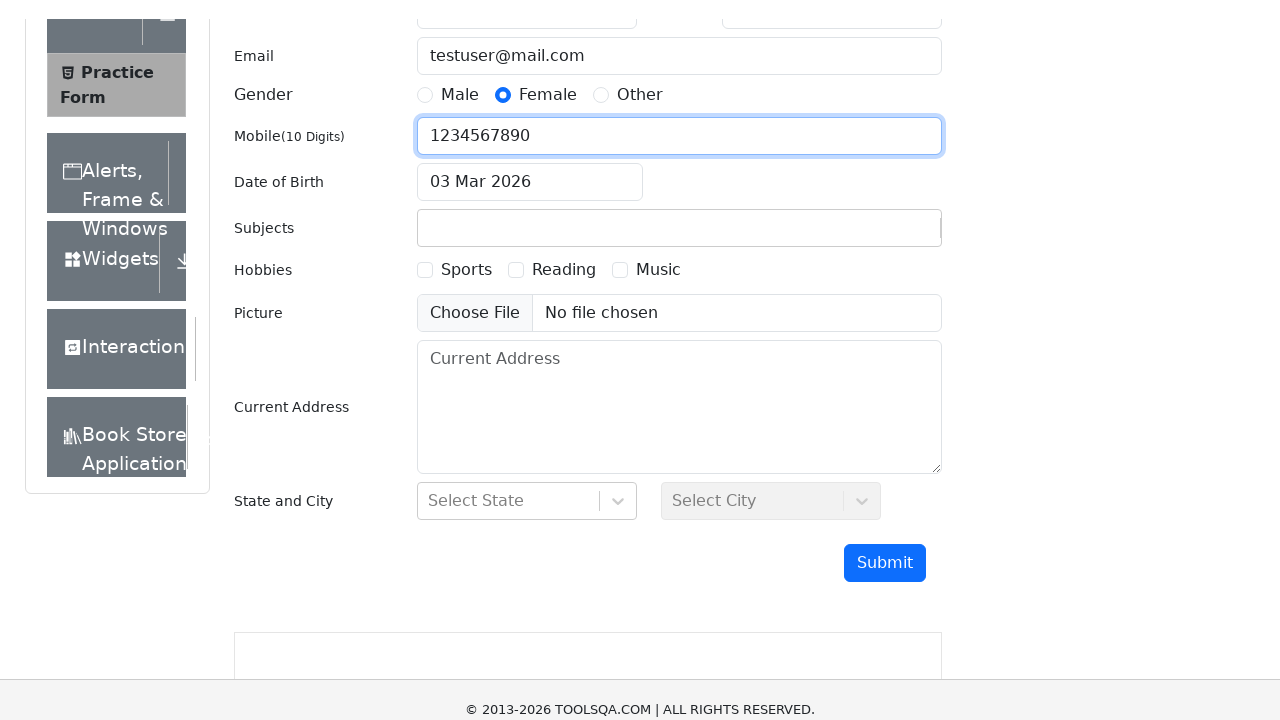

Clicked on date of birth input field at (530, 118) on #dateOfBirthInput
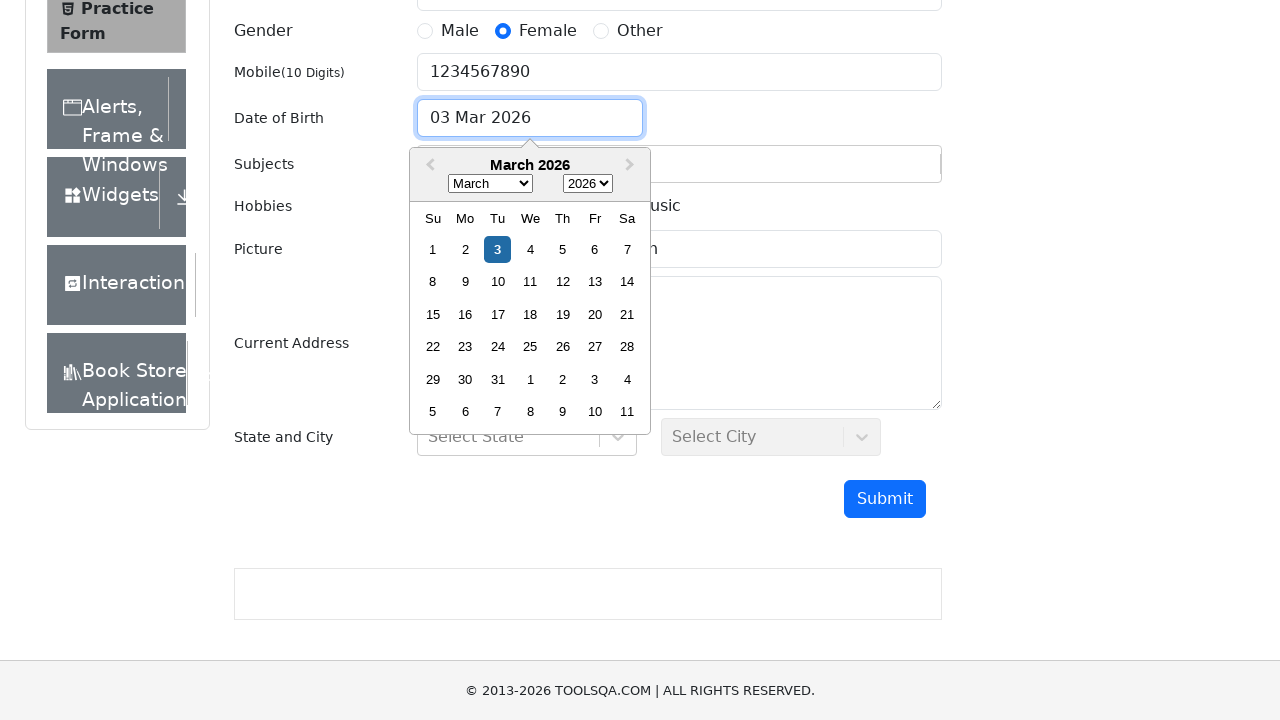

Selected month 5 (June) in date picker on .react-datepicker__month-select
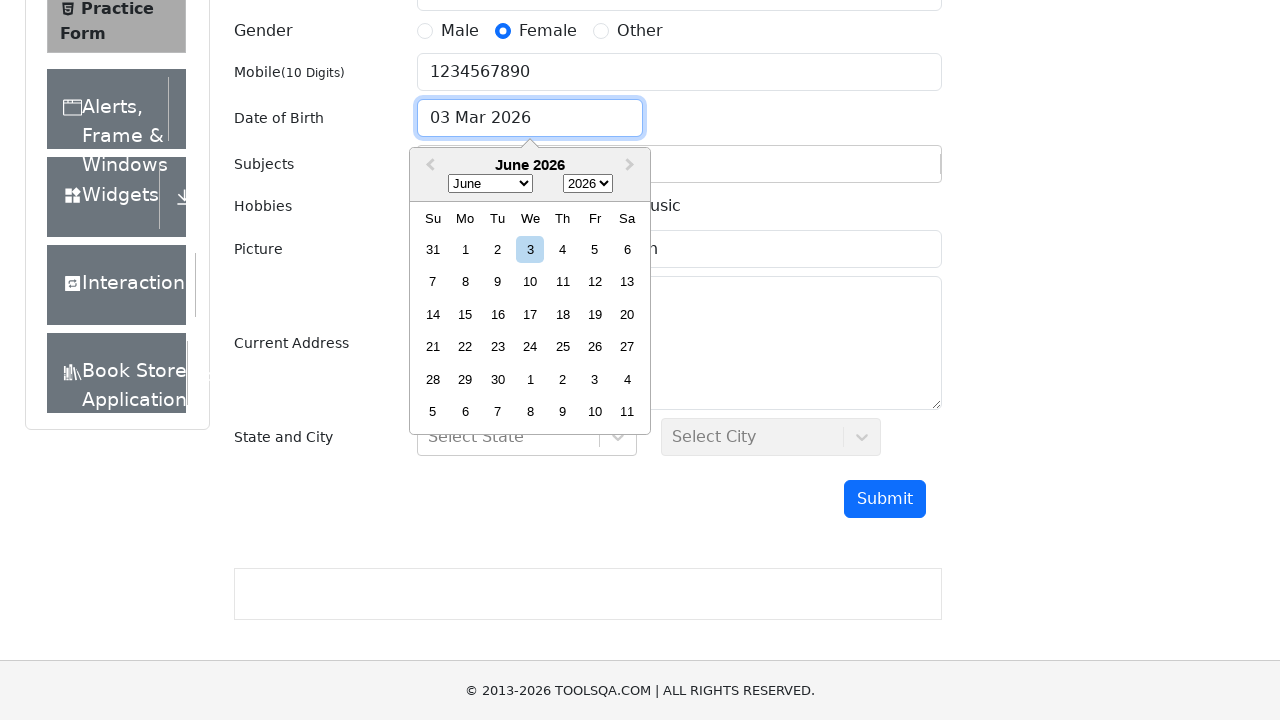

Selected year 1939 in date picker on .react-datepicker__year-select
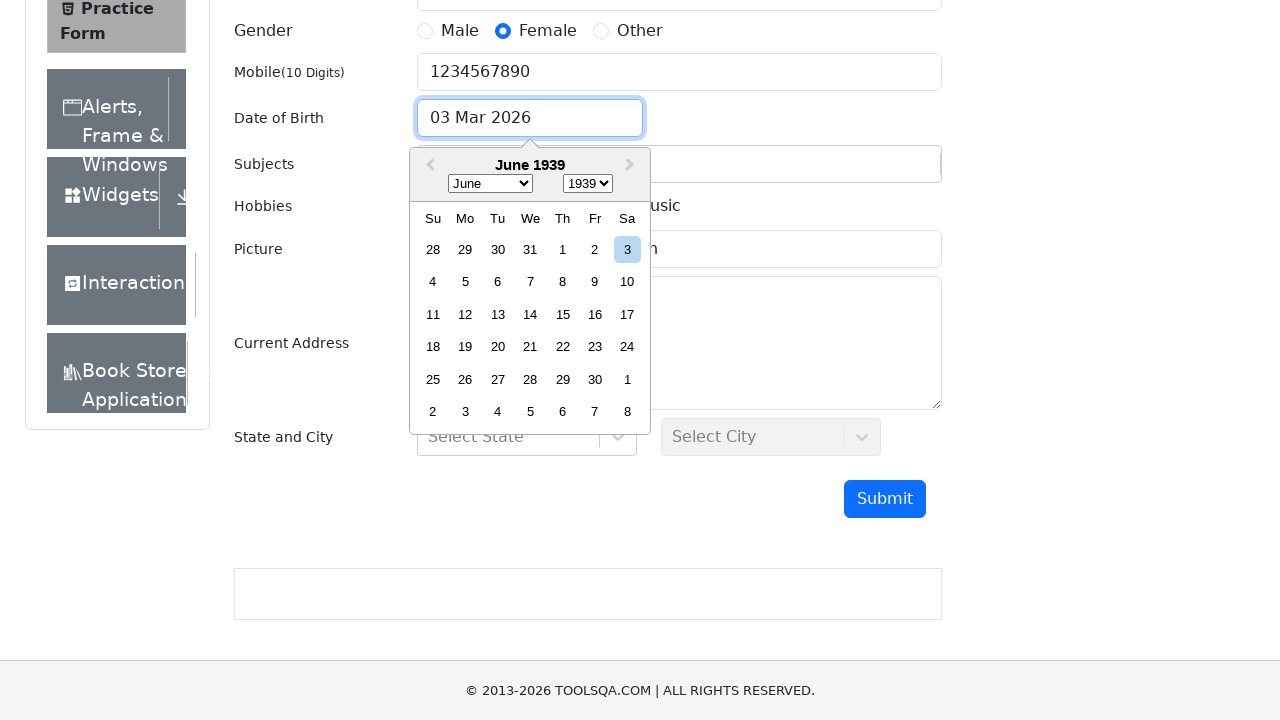

Selected day 12 in date picker at (465, 314) on .react-datepicker__day--012
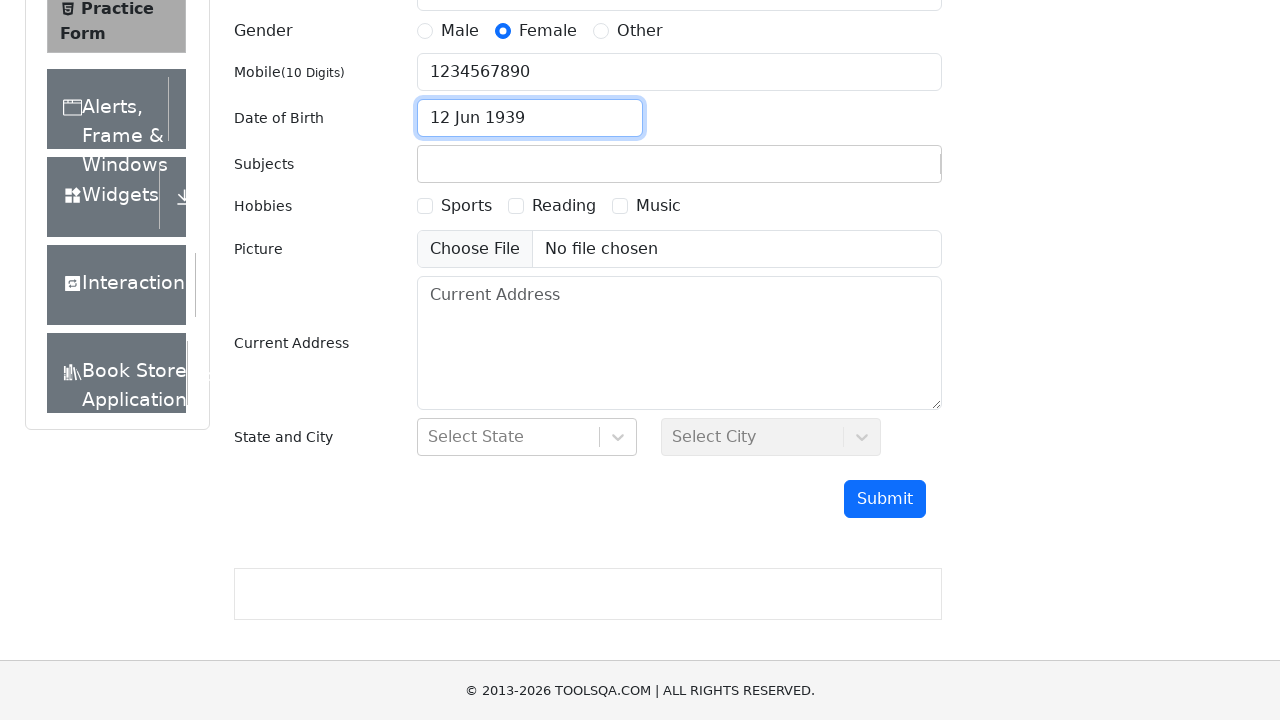

Typed 'ma' in subjects input field on #subjectsInput
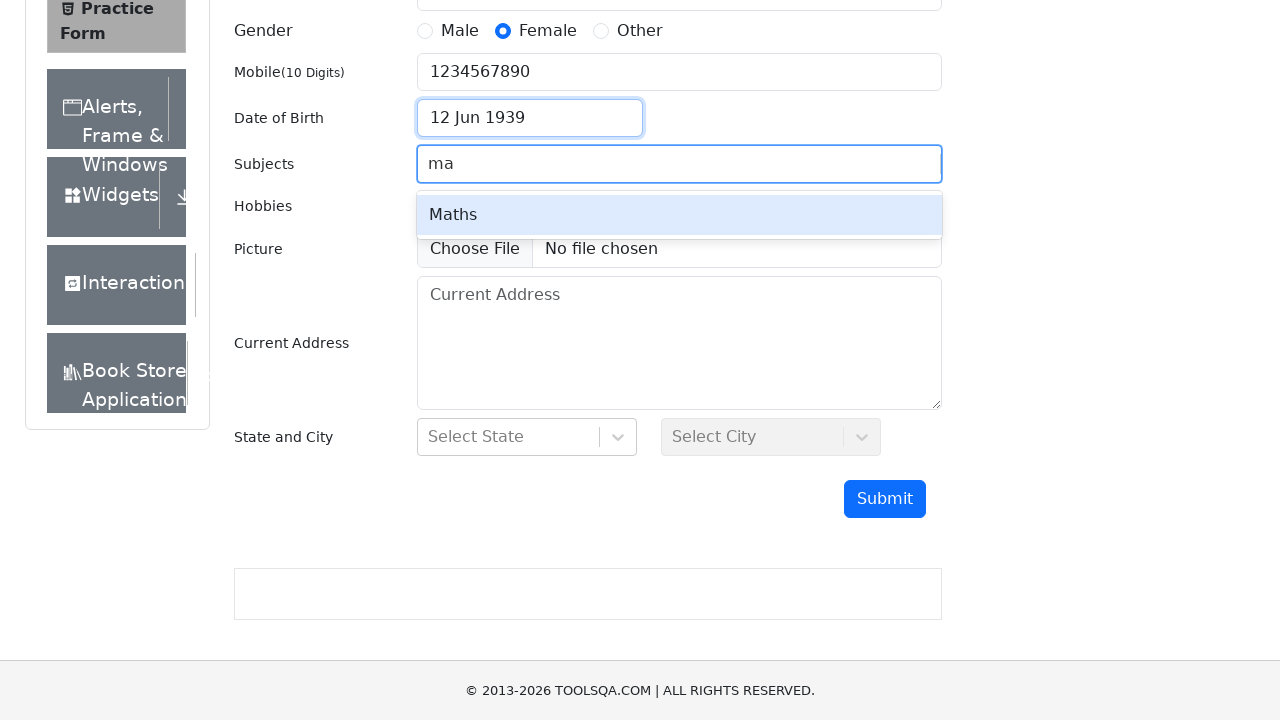

Waited for subject autocomplete options to appear
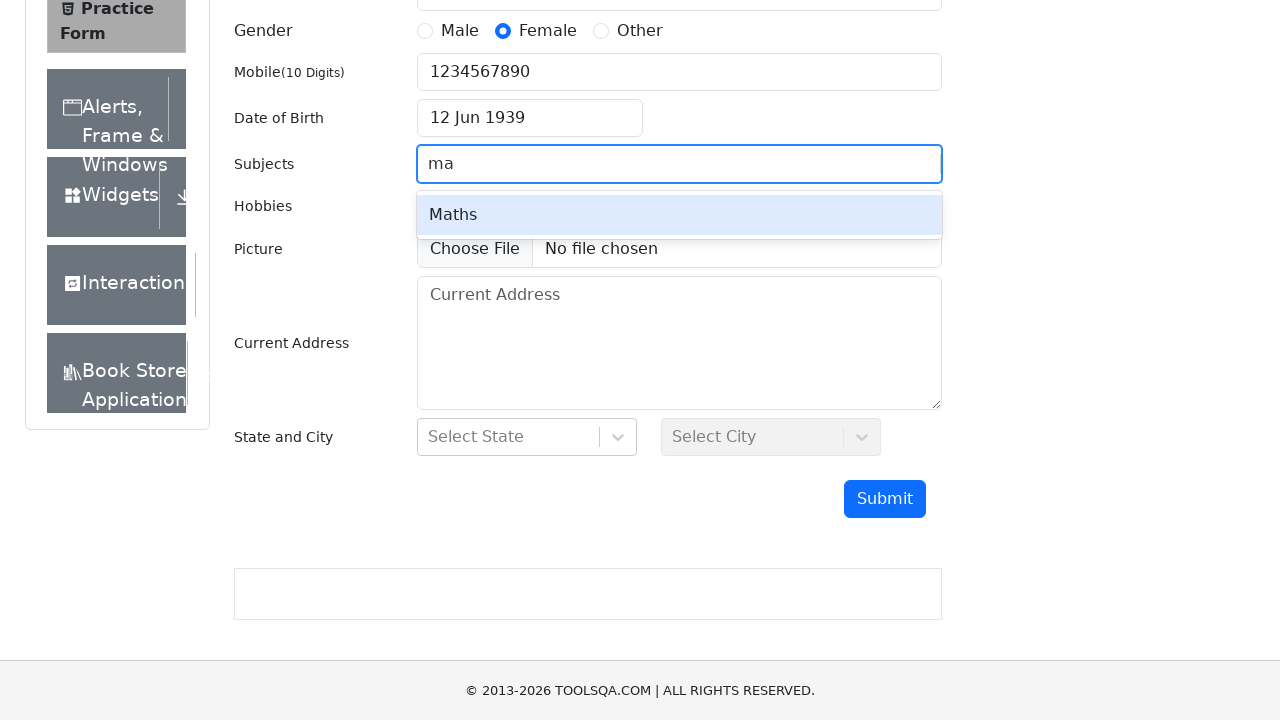

Selected 'Maths' from subject autocomplete options at (679, 215) on xpath=//div[contains(@class,'subjects-auto-complete__option') and normalize-spac
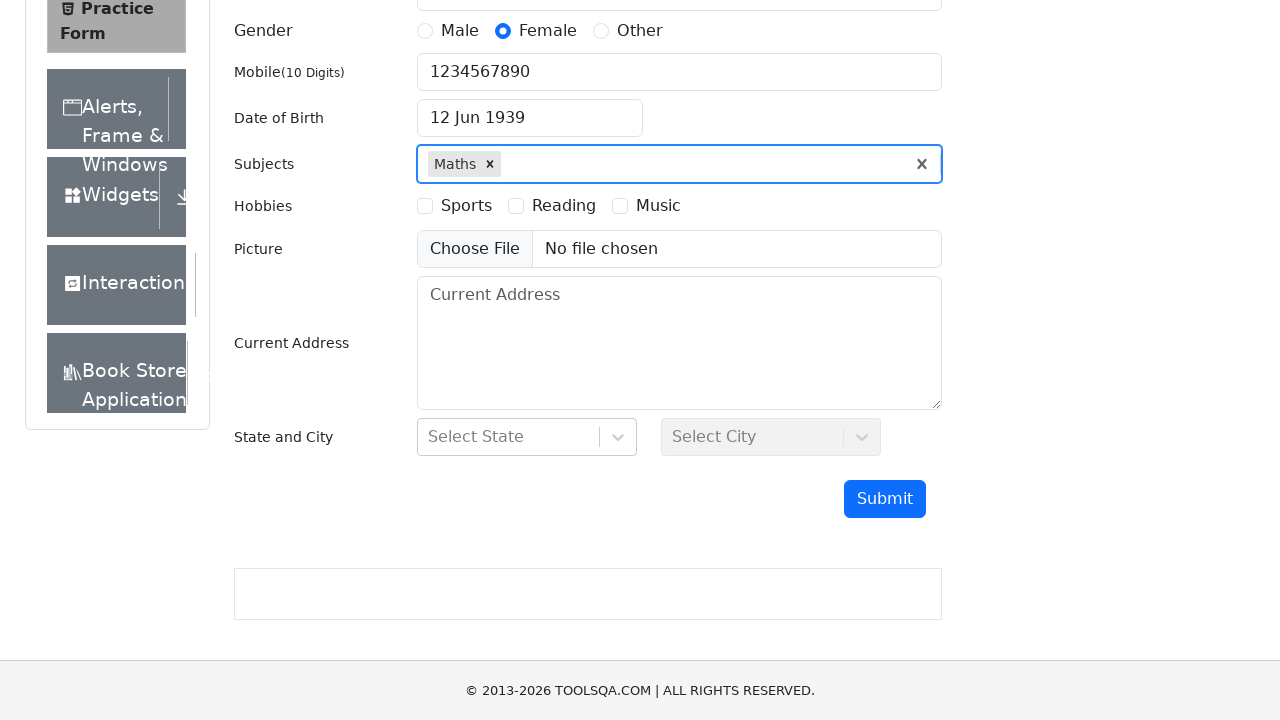

Scrolled down to hobbies section
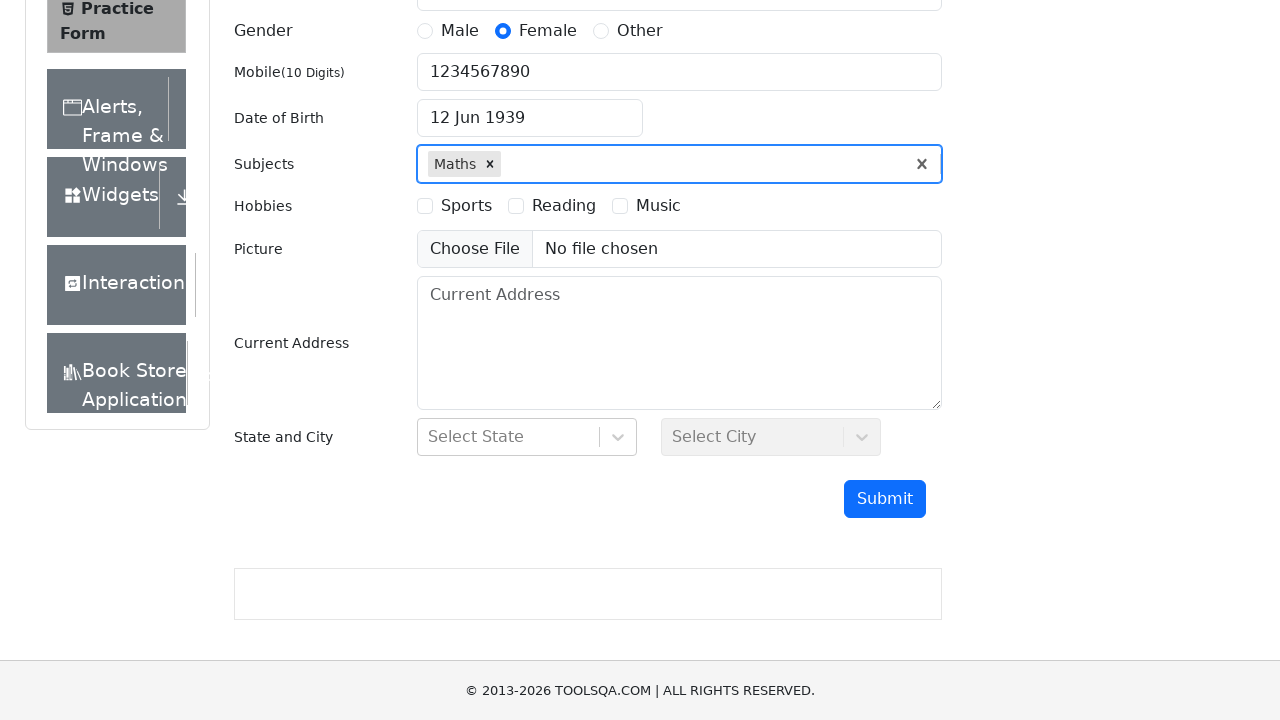

Selected Sports hobby checkbox at (466, 206) on label[for='hobbies-checkbox-1']
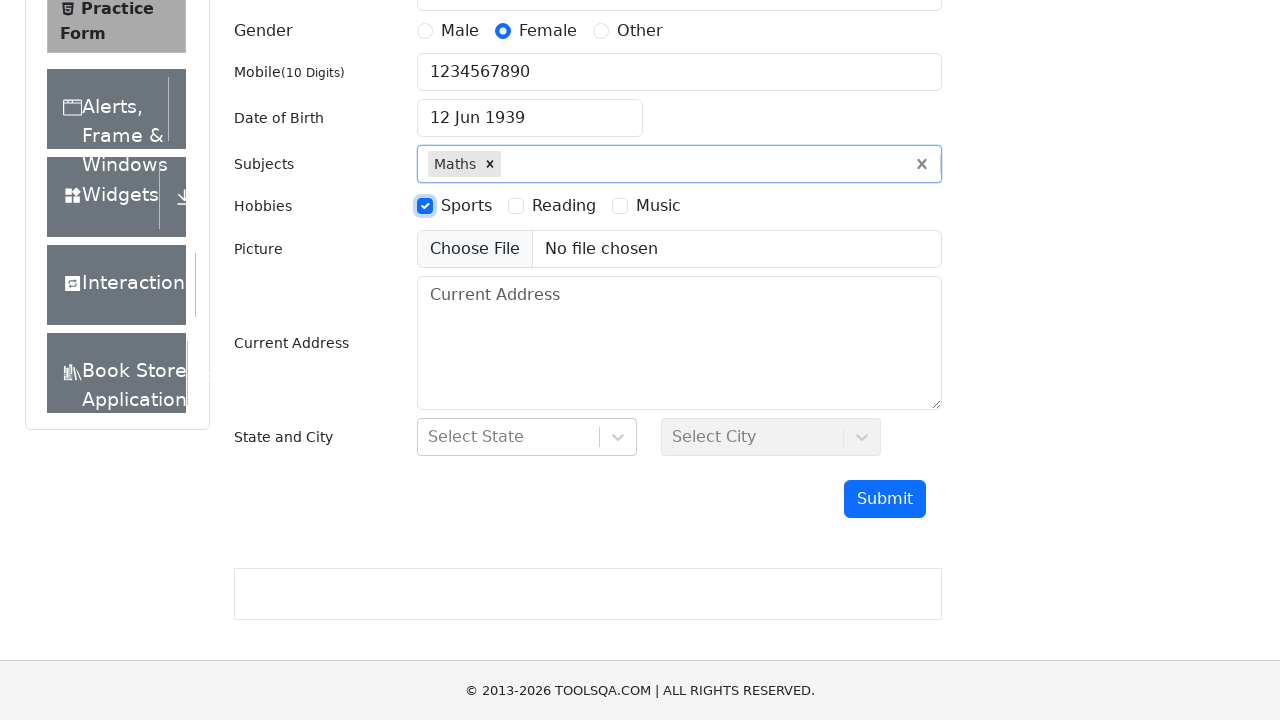

Filled address field with 'Testing address' on #currentAddress
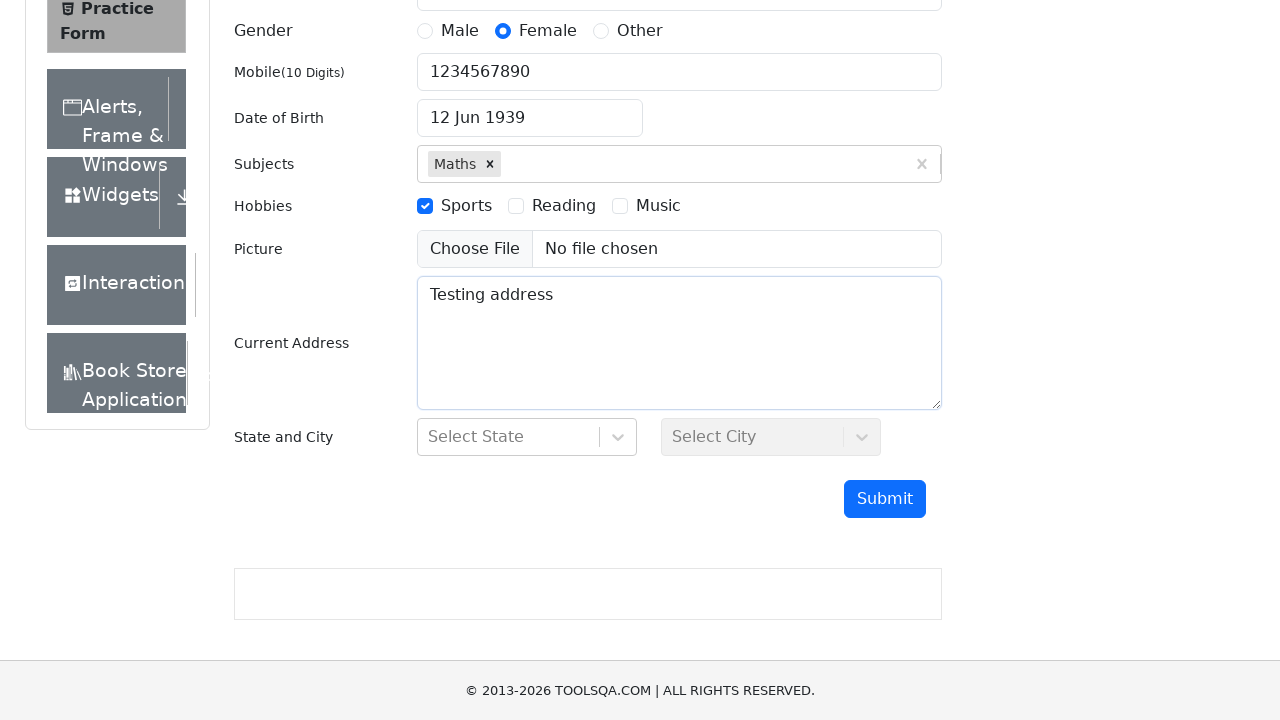

Clicked on state selection dropdown at (527, 437) on #state
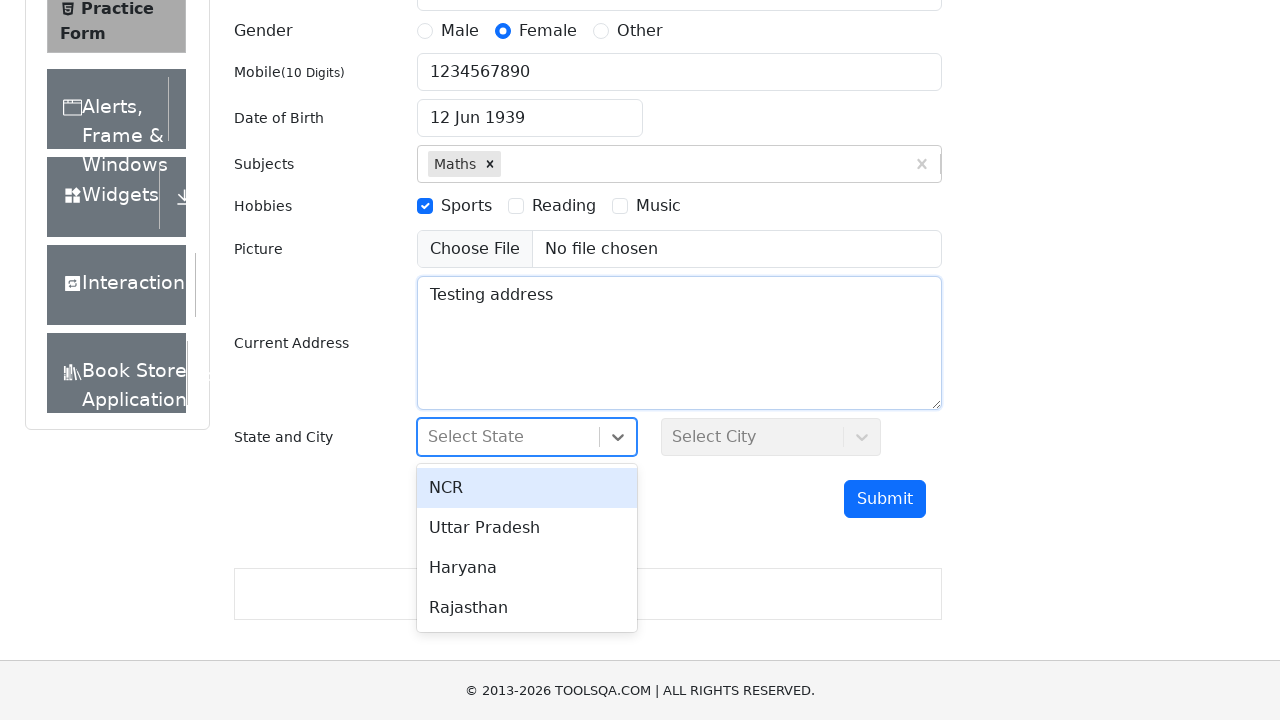

Typed 'NCR' in state search field on #react-select-3-input
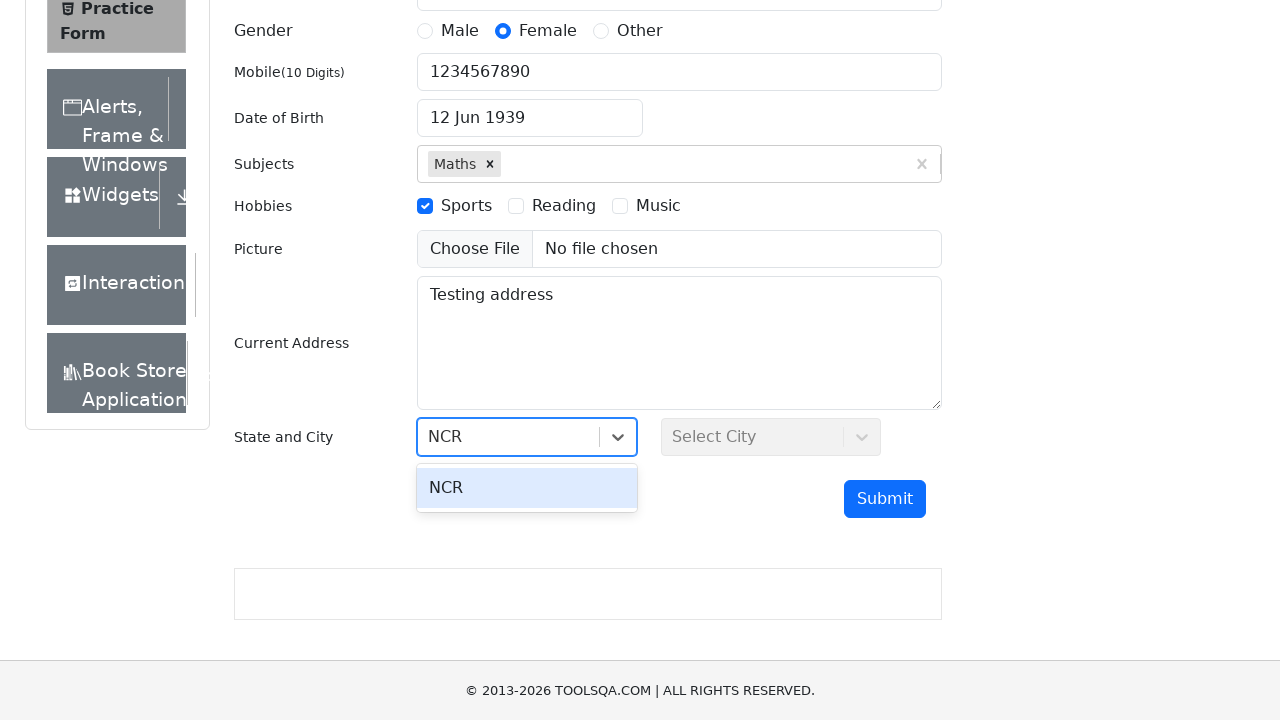

Pressed Enter to select NCR state on #react-select-3-input
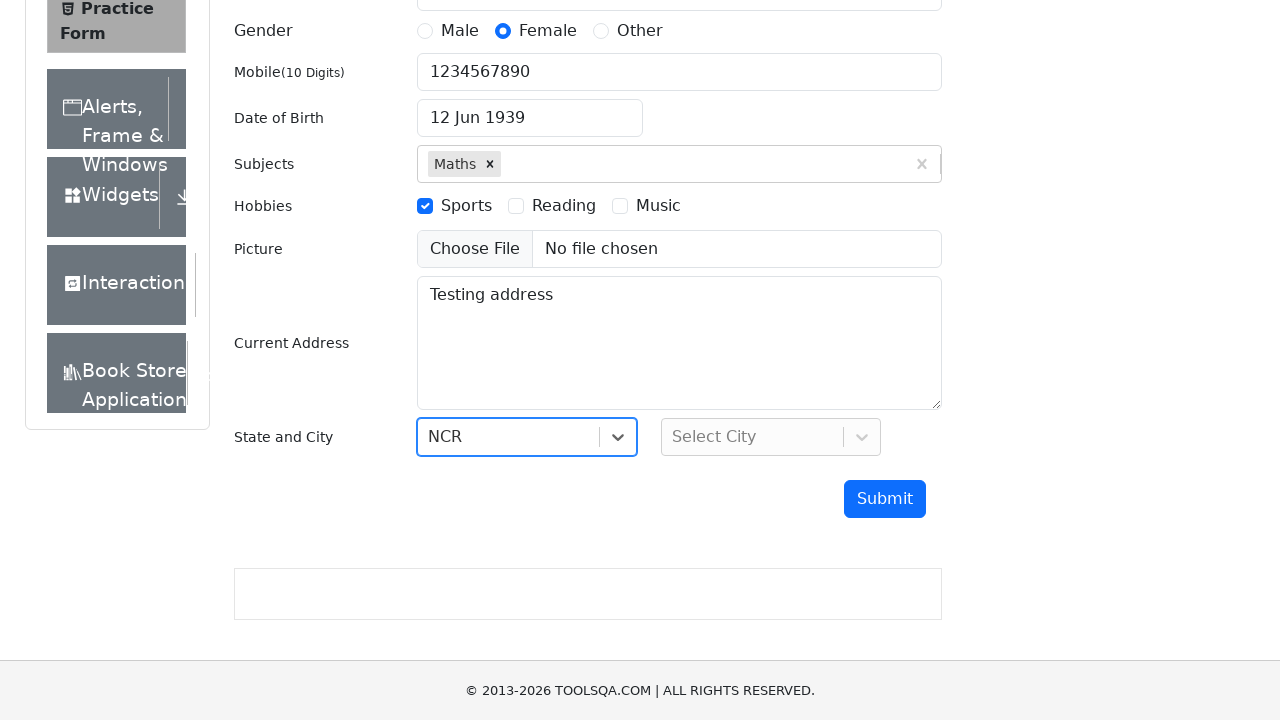

Clicked on city selection dropdown at (771, 437) on #city
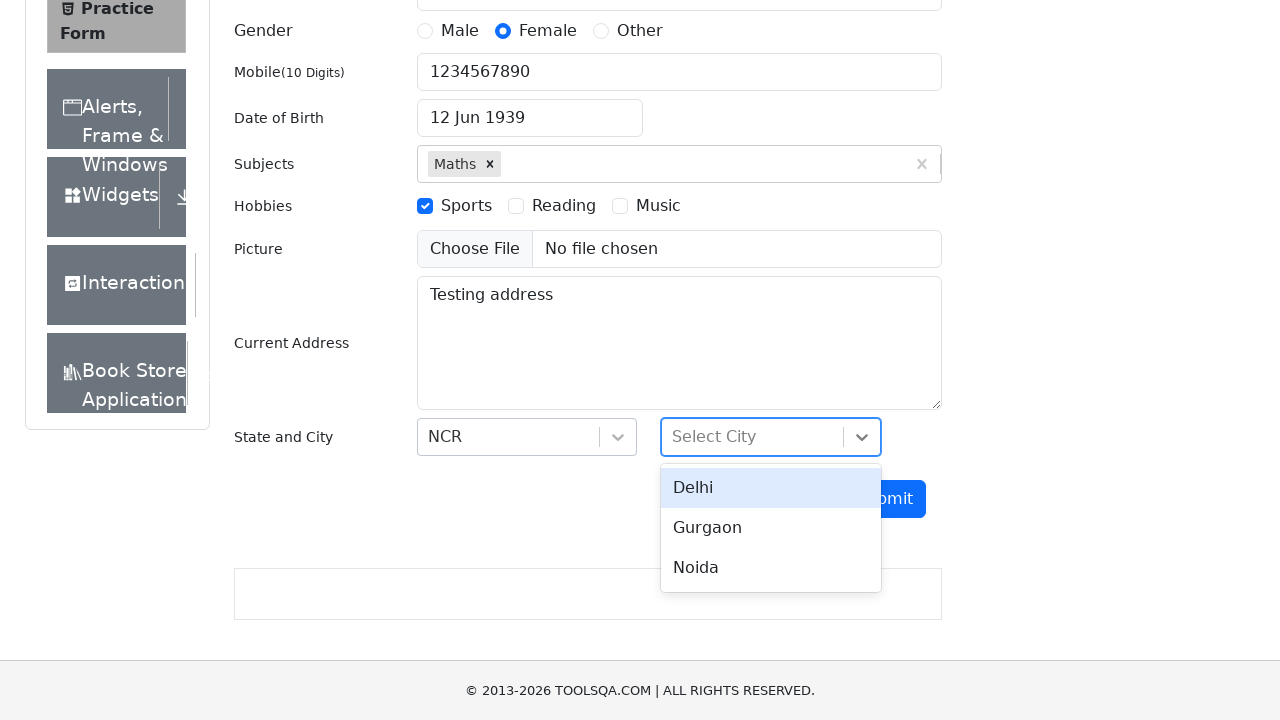

Typed 'Delhi' in city search field on #react-select-4-input
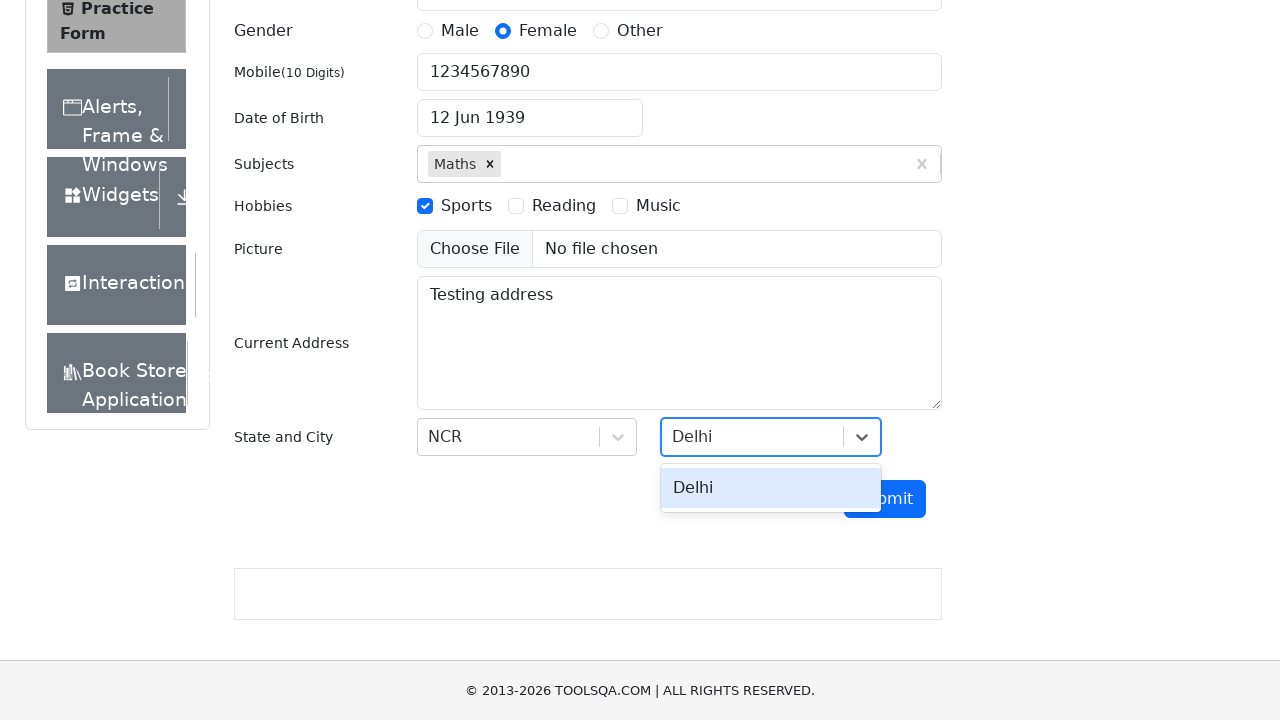

Pressed Enter to select Delhi city on #react-select-4-input
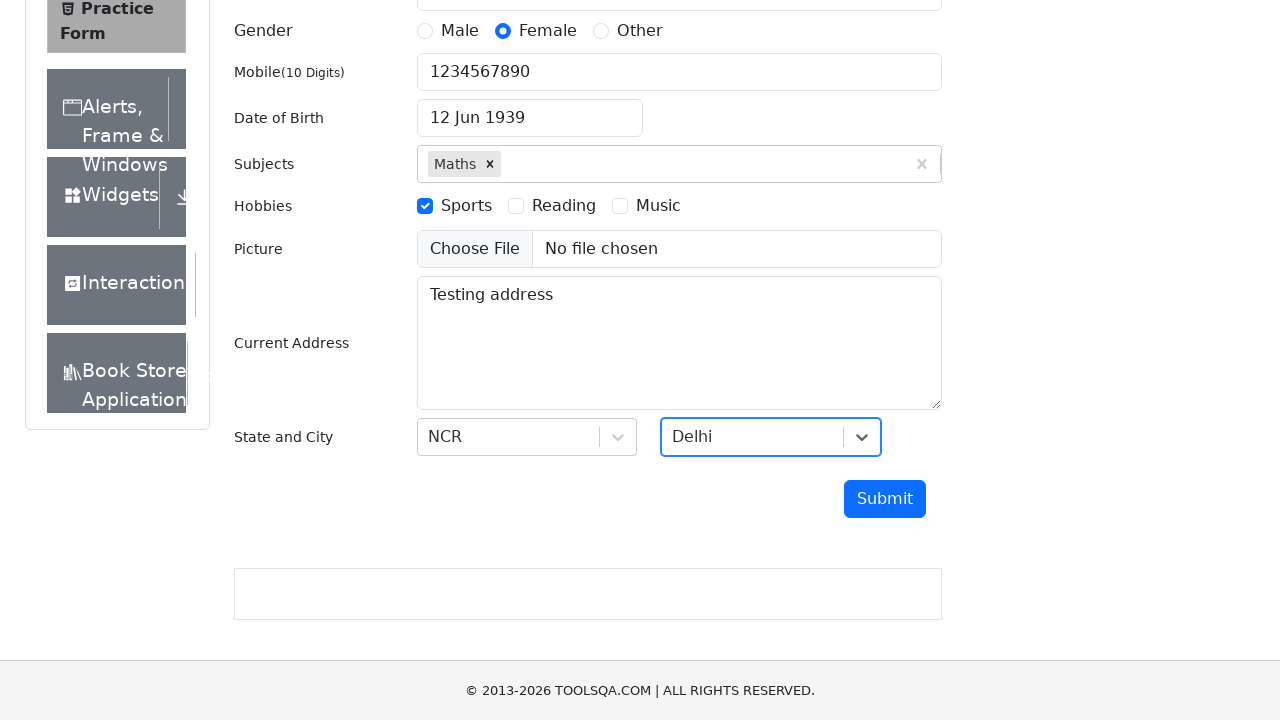

Clicked submit button to submit the registration form at (885, 499) on #submit
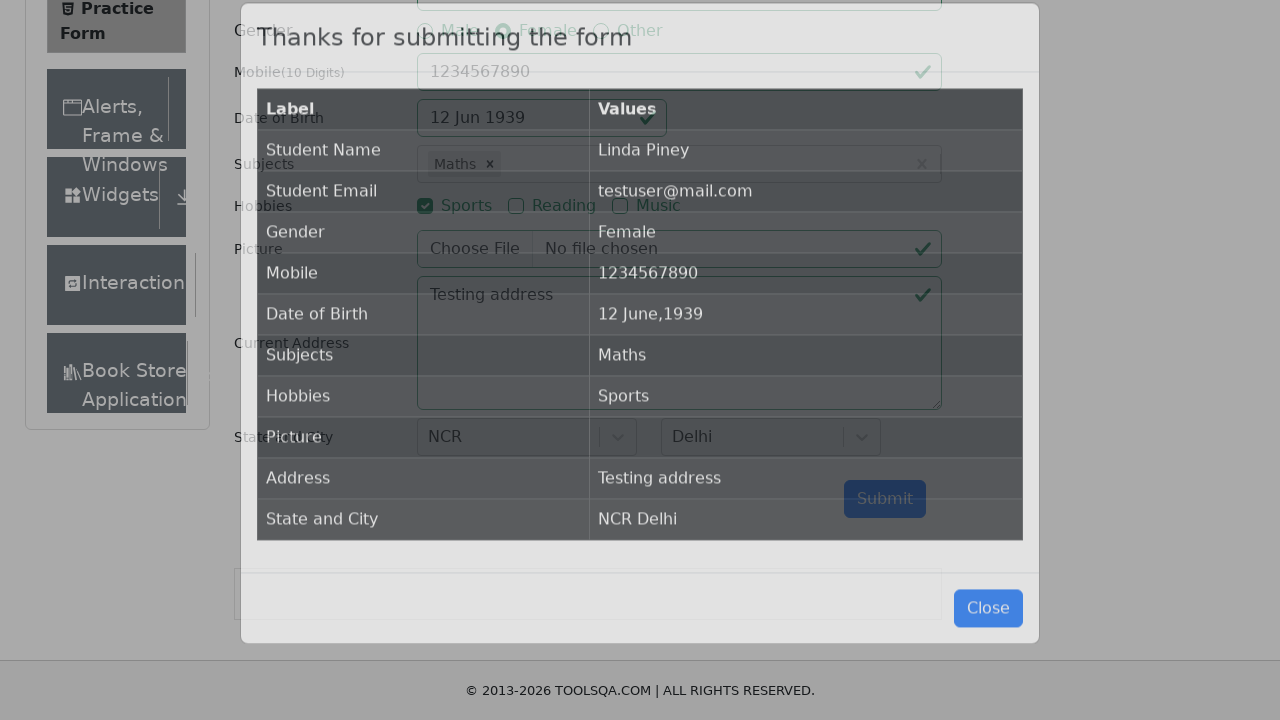

Confirmation modal with submission details appeared
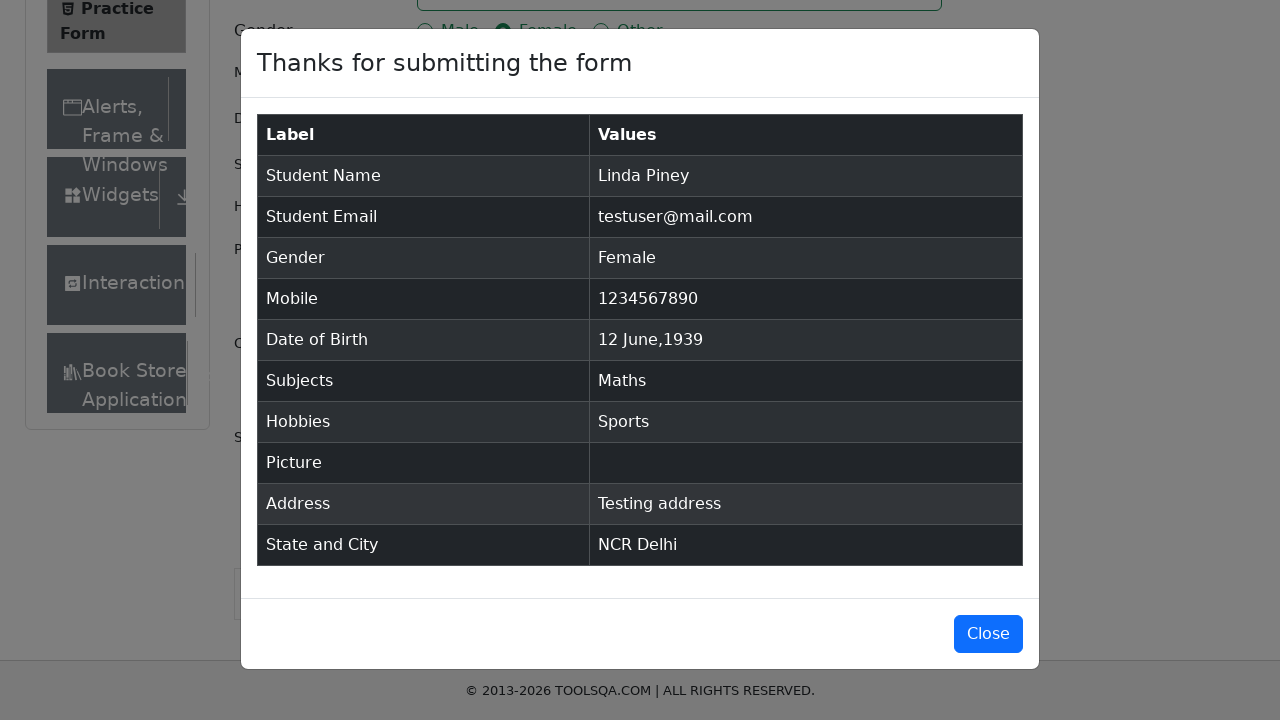

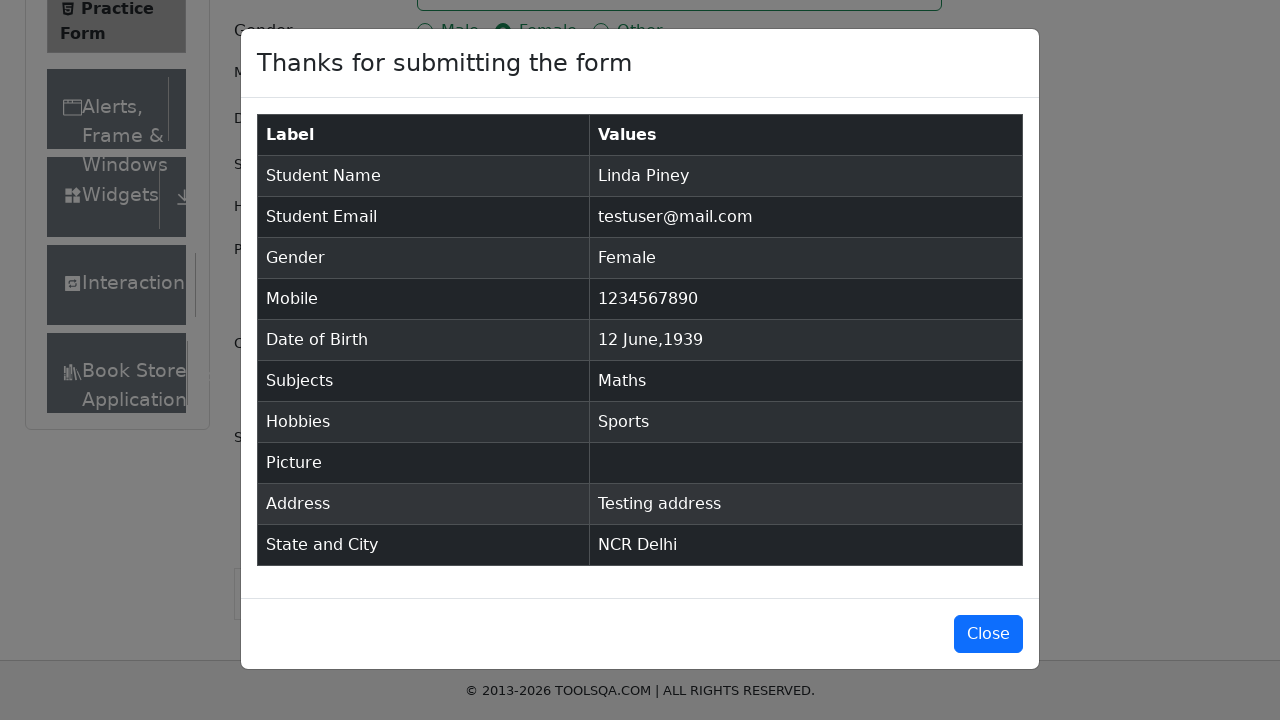